Tests drag and drop functionality on jQuery UI demo page by switching to an iframe and dragging an element to a drop target

Starting URL: https://jqueryui.com/droppable/

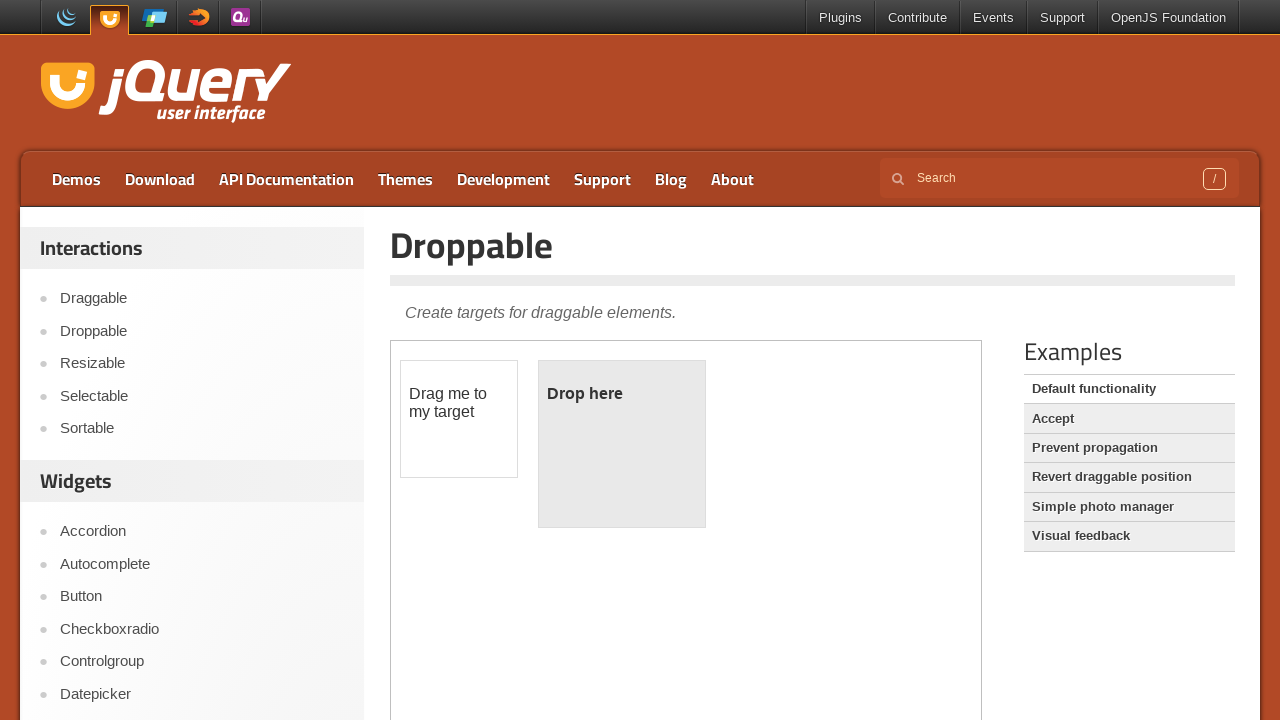

Navigated to jQuery UI droppable demo page
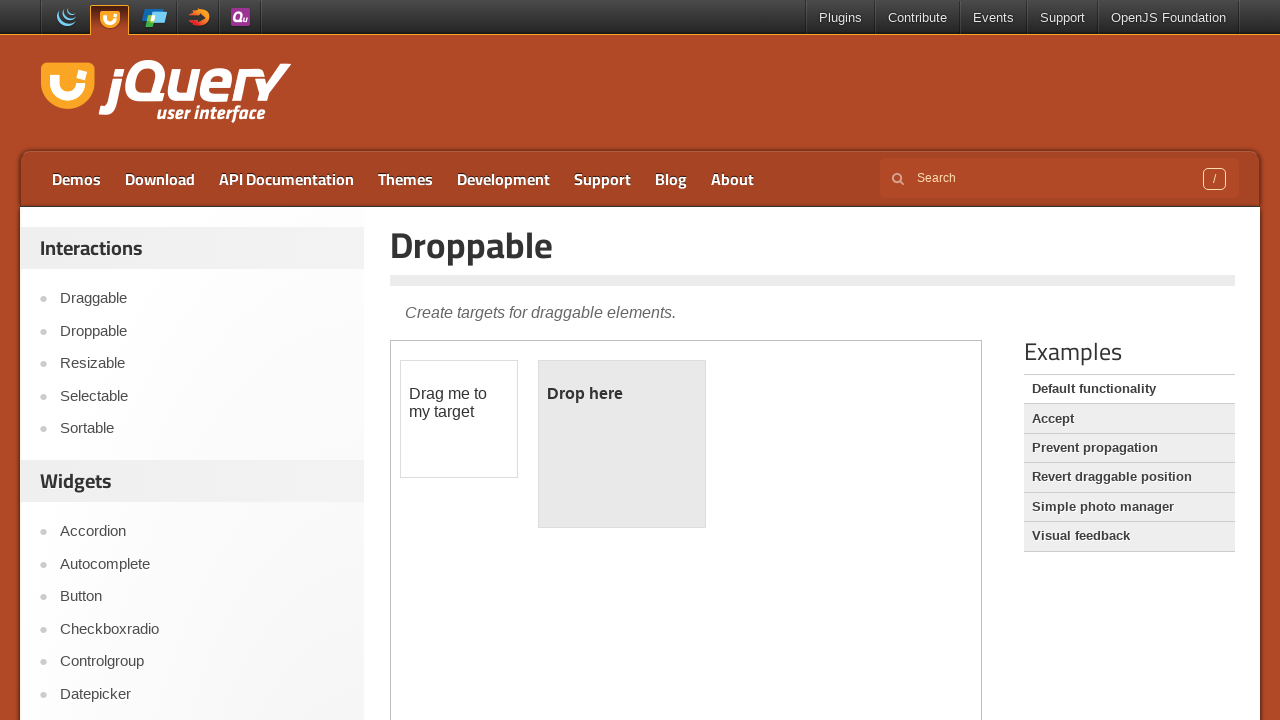

Located the demo iframe
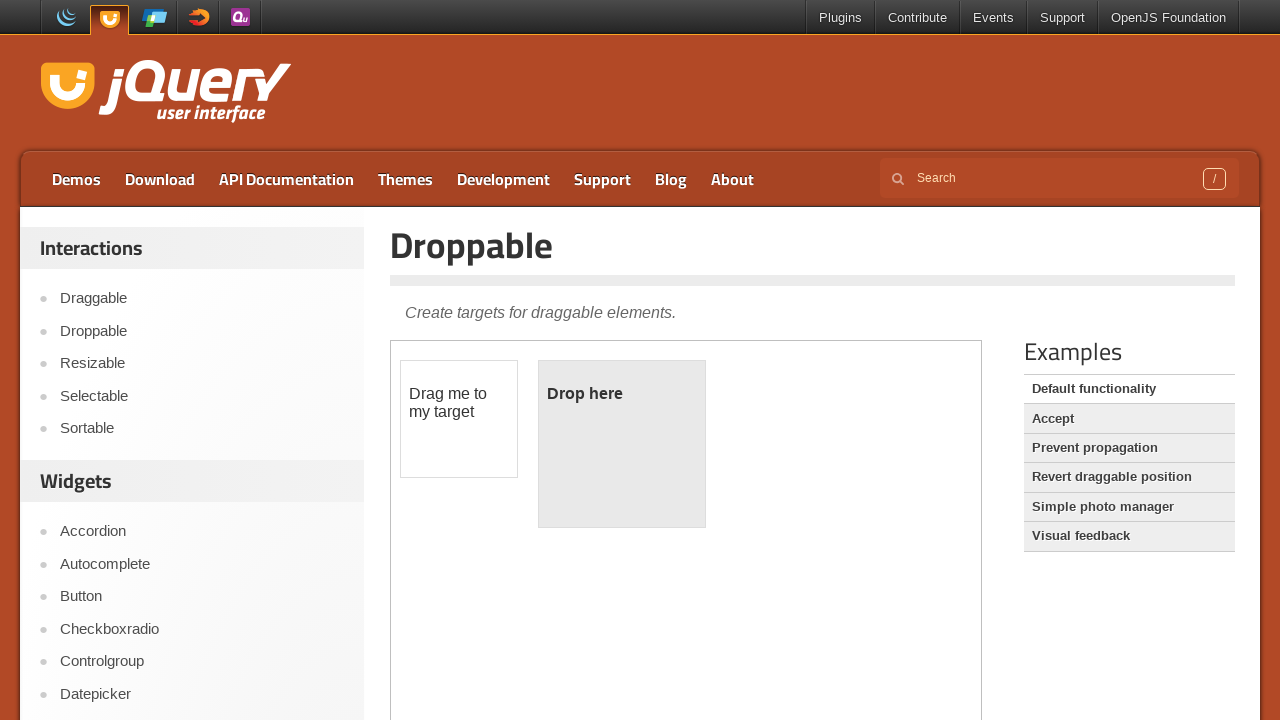

Clicked on the draggable element at (459, 419) on iframe.demo-frame >> internal:control=enter-frame >> div#draggable
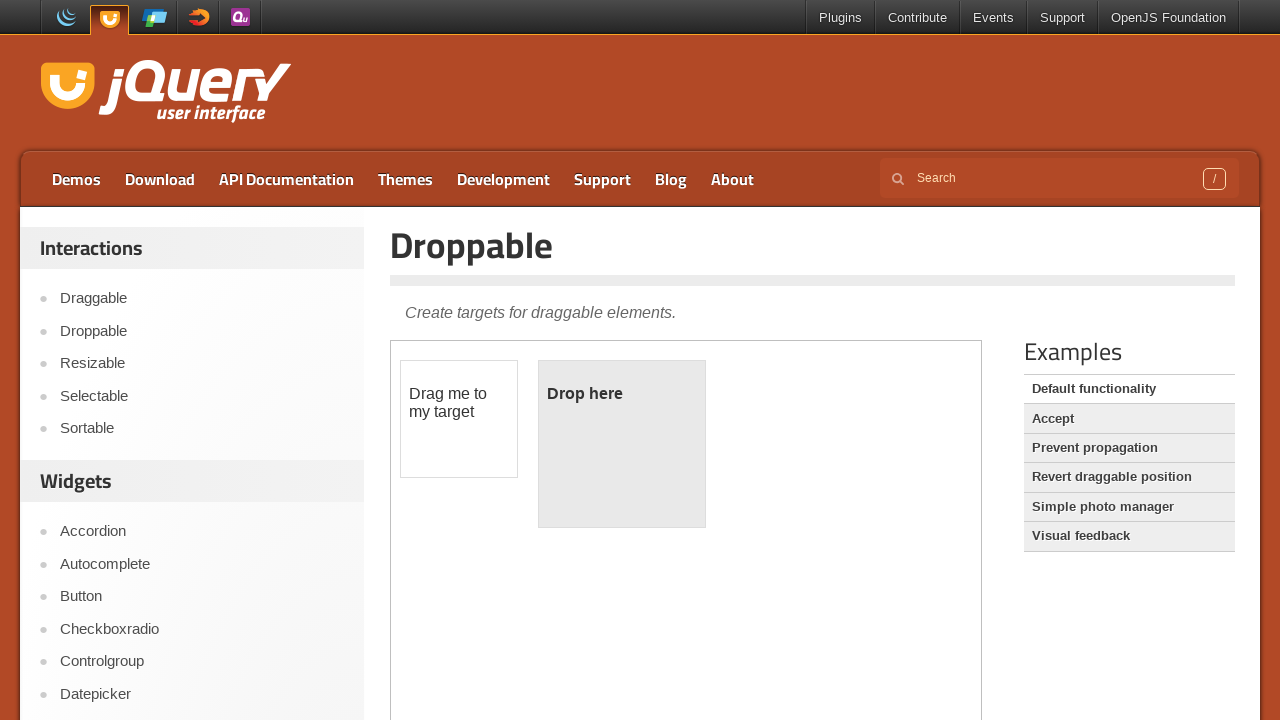

Dragged draggable element to droppable target at (622, 444)
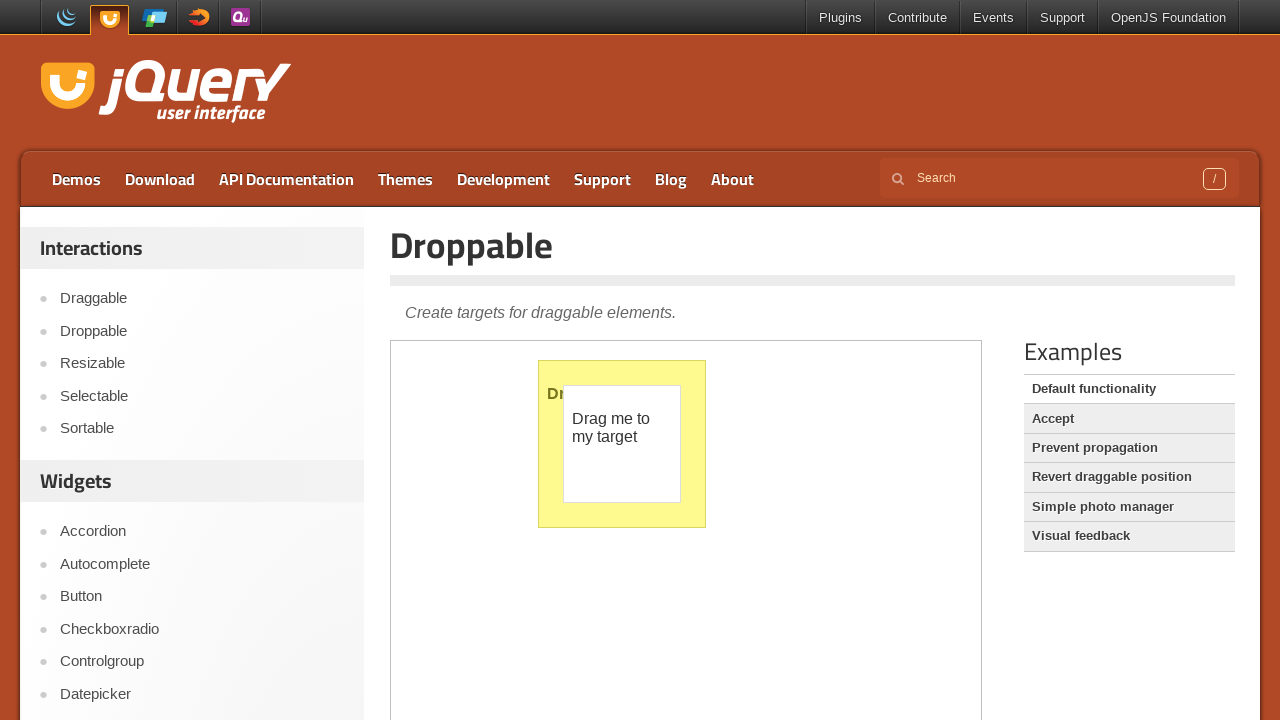

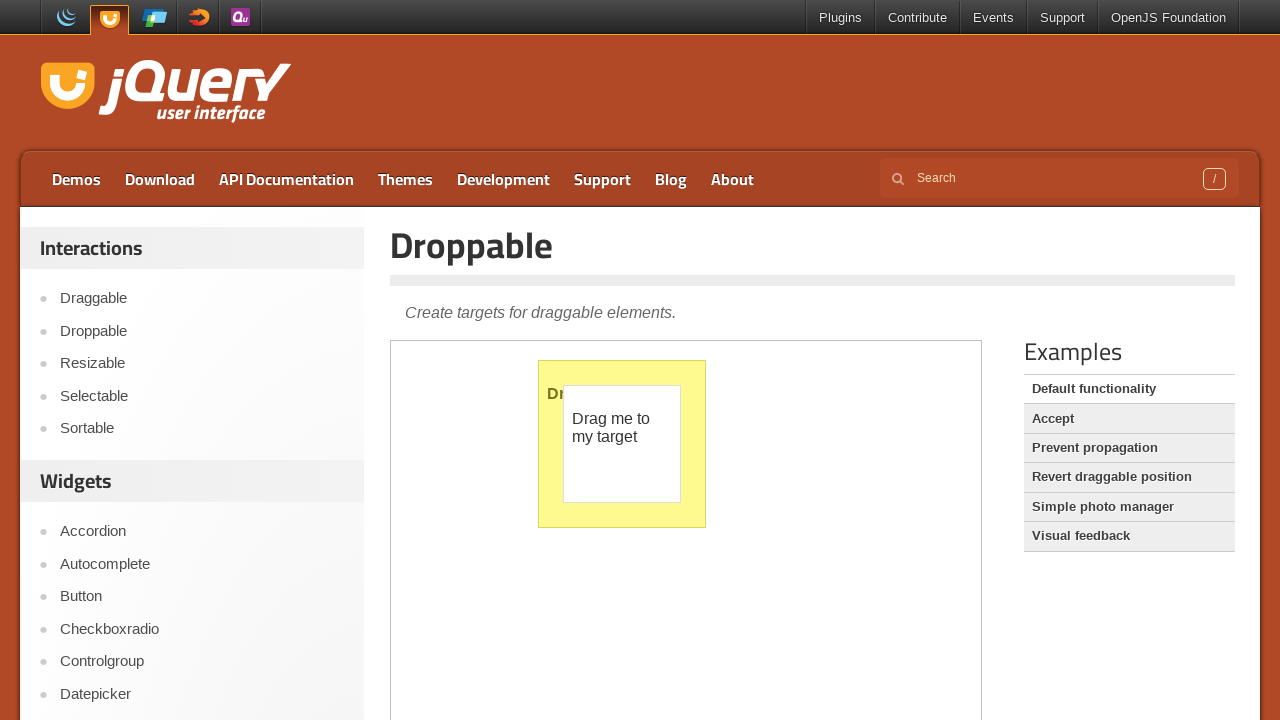